Navigates to the ADP homepage and verifies the page loads successfully by checking for content elements

Starting URL: https://www.adp.com

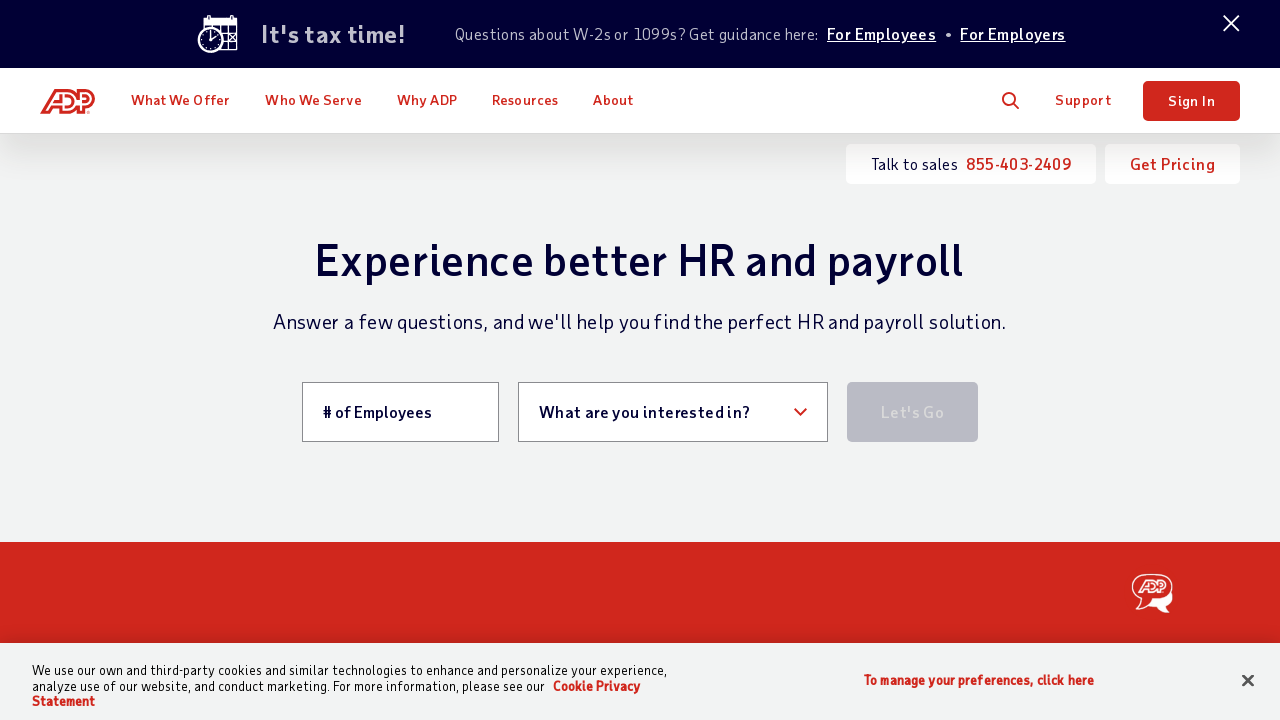

Navigated to ADP homepage (https://www.adp.com)
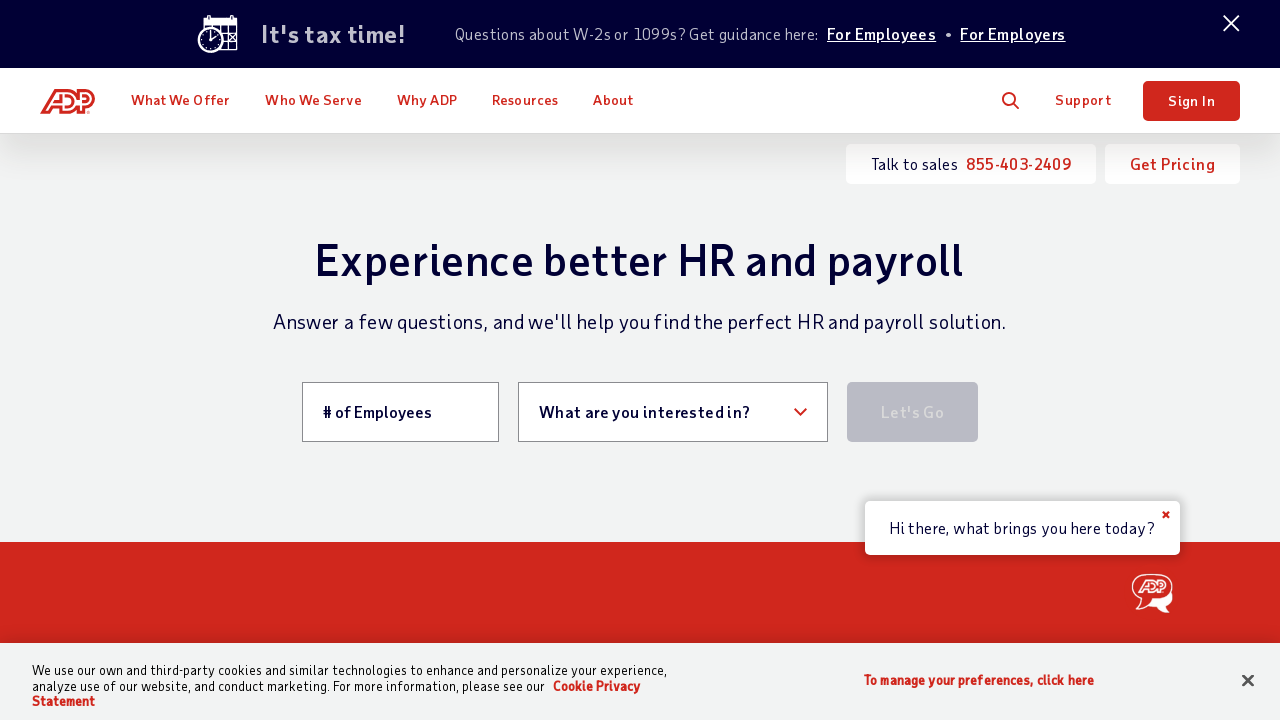

Page DOM content loaded
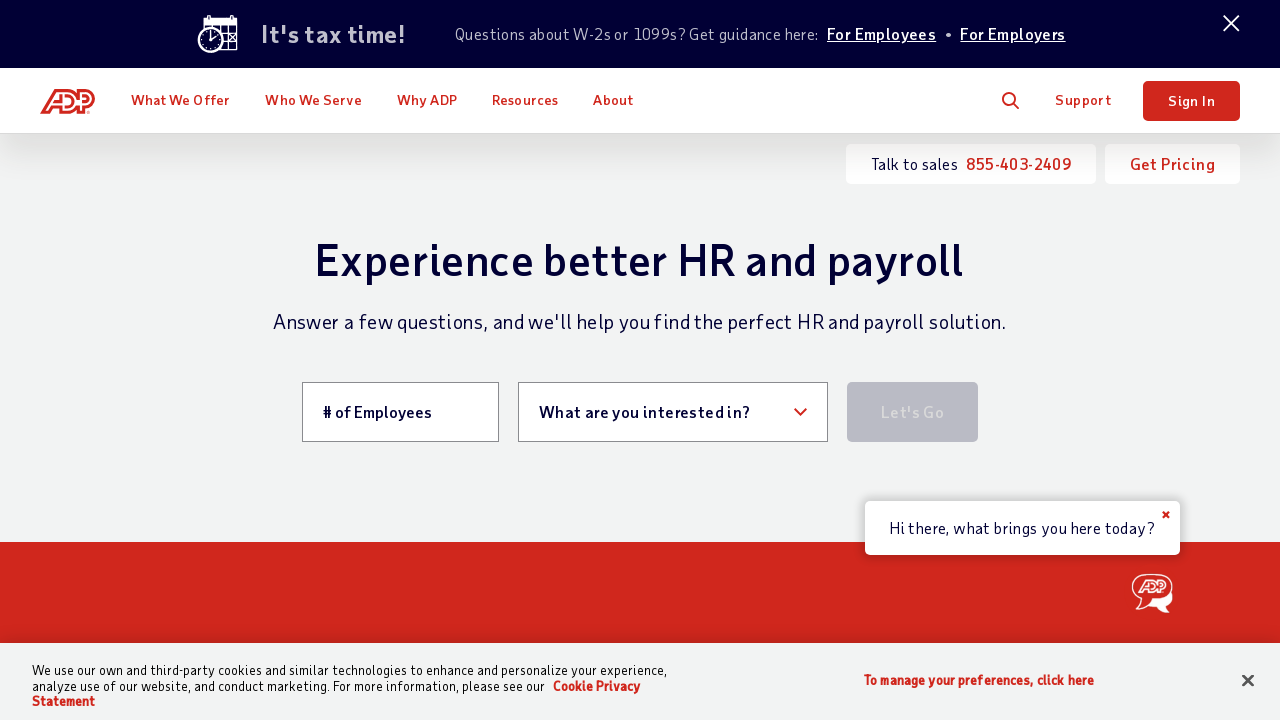

Body element is present - page content verified
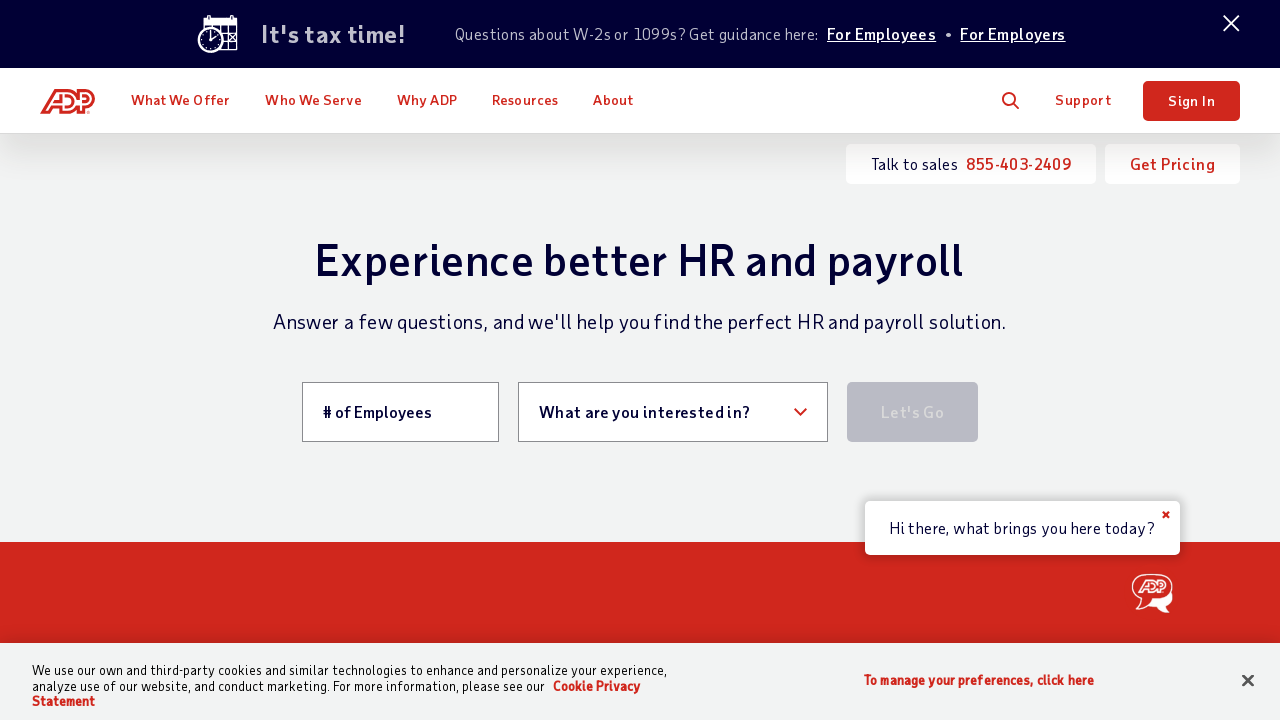

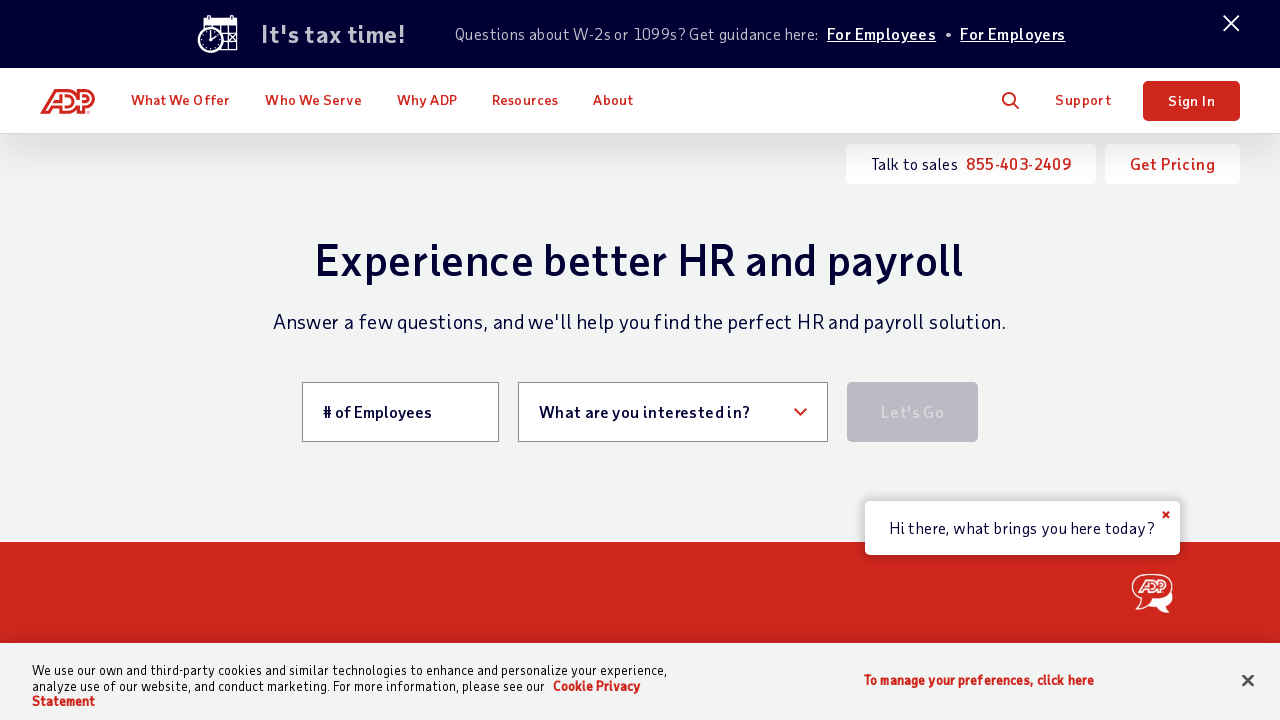